Tests navigation on a football statistics website by clicking the "All matches" filter and selecting "Italy" from the country dropdown to filter match results.

Starting URL: https://www.adamchoi.co.uk/overs/detailed

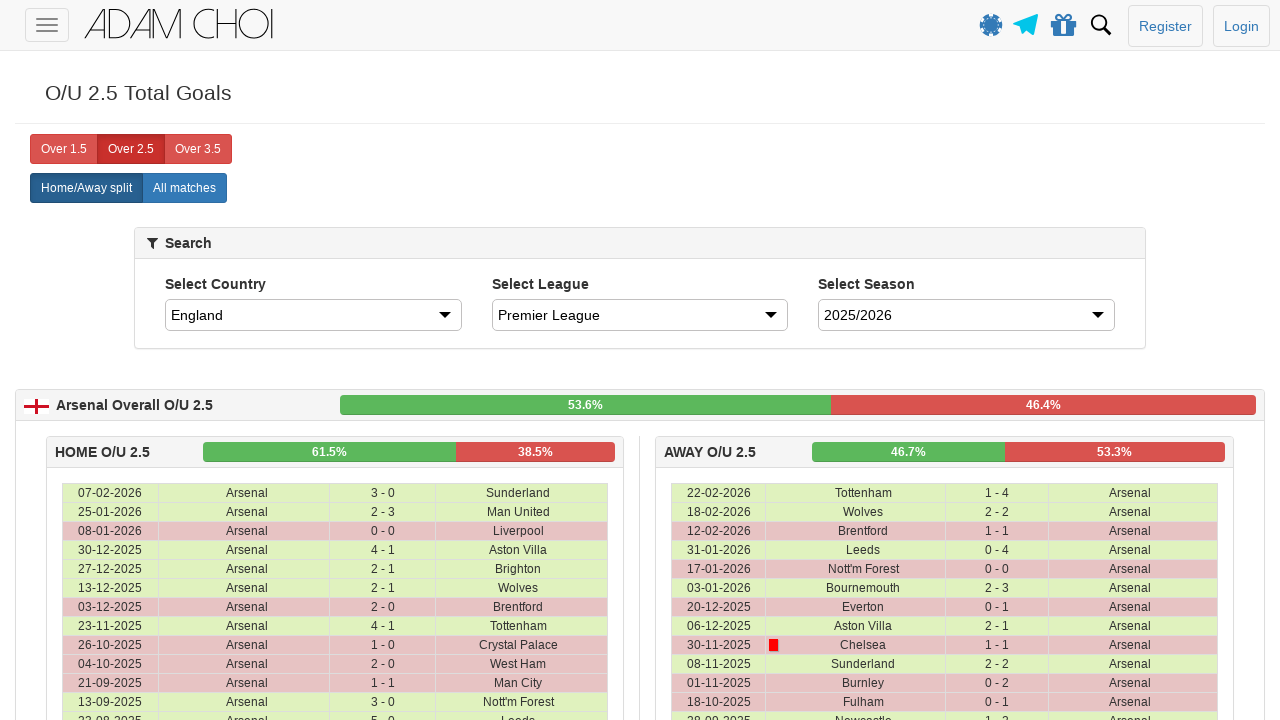

Clicked 'All matches' filter label at (184, 188) on xpath=//label[@analytics-event='All matches']
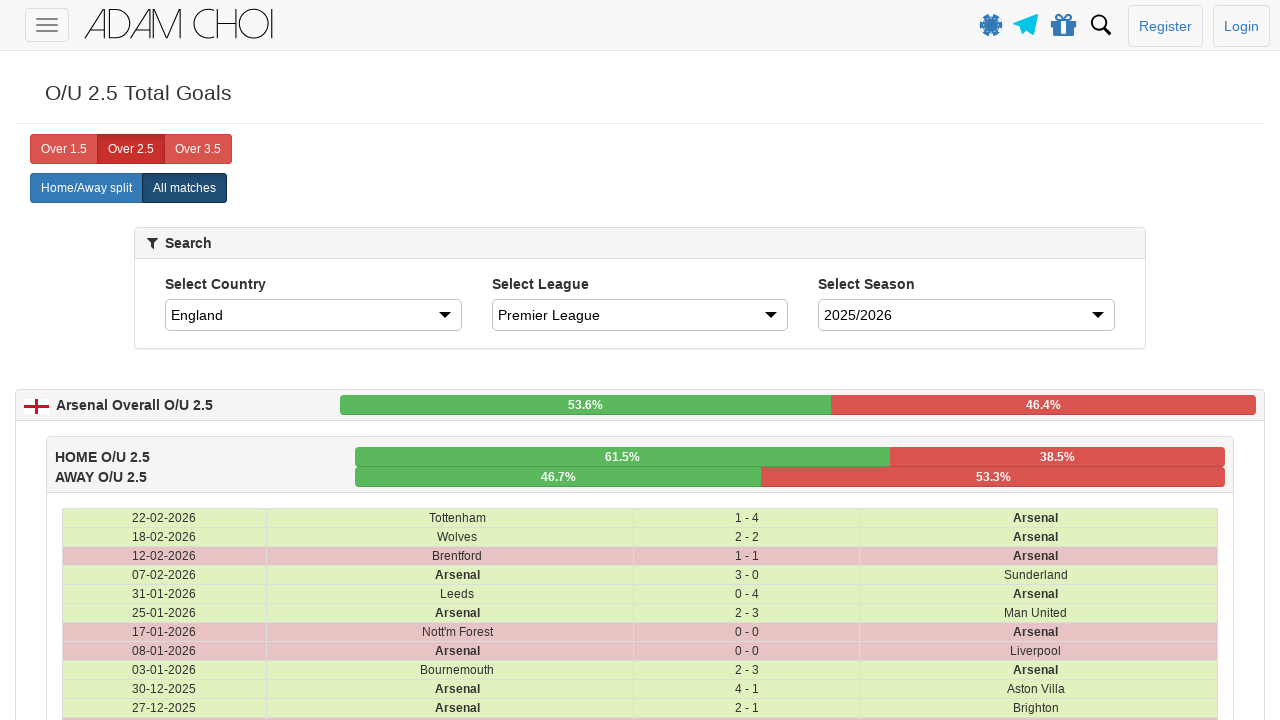

Selected 'Italy' from the country dropdown on #country
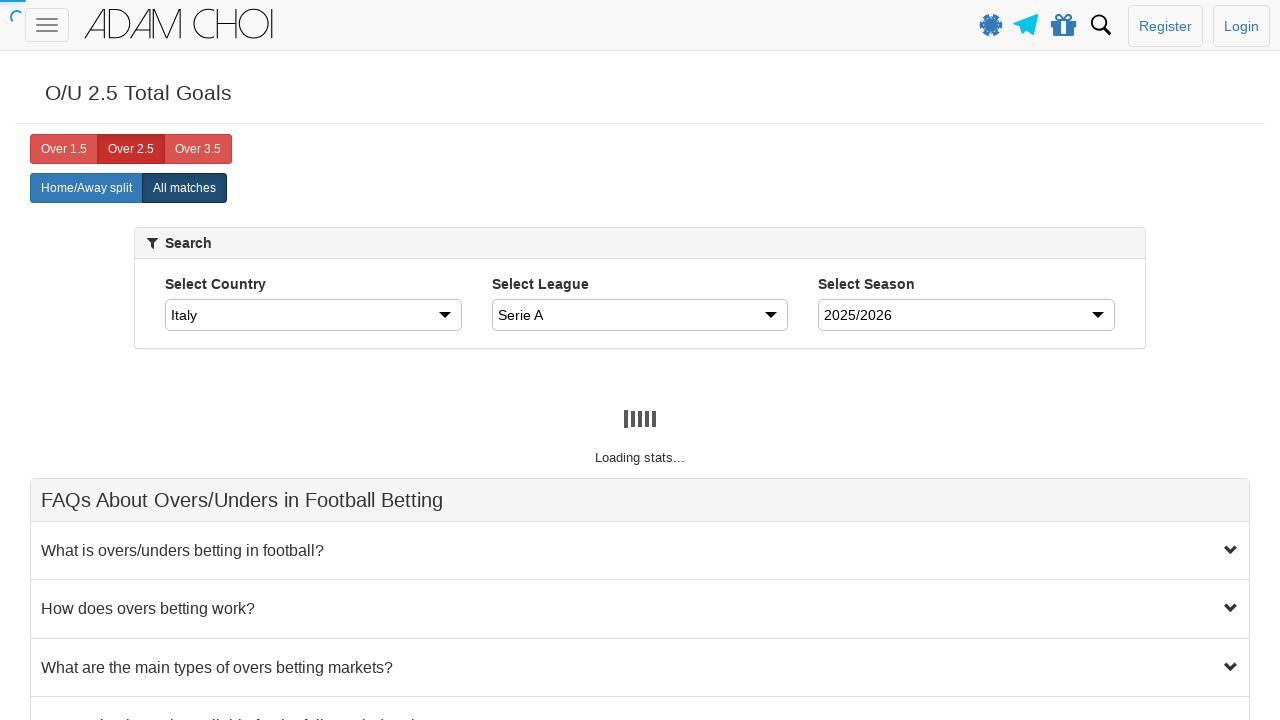

Table rows loaded after country filter applied
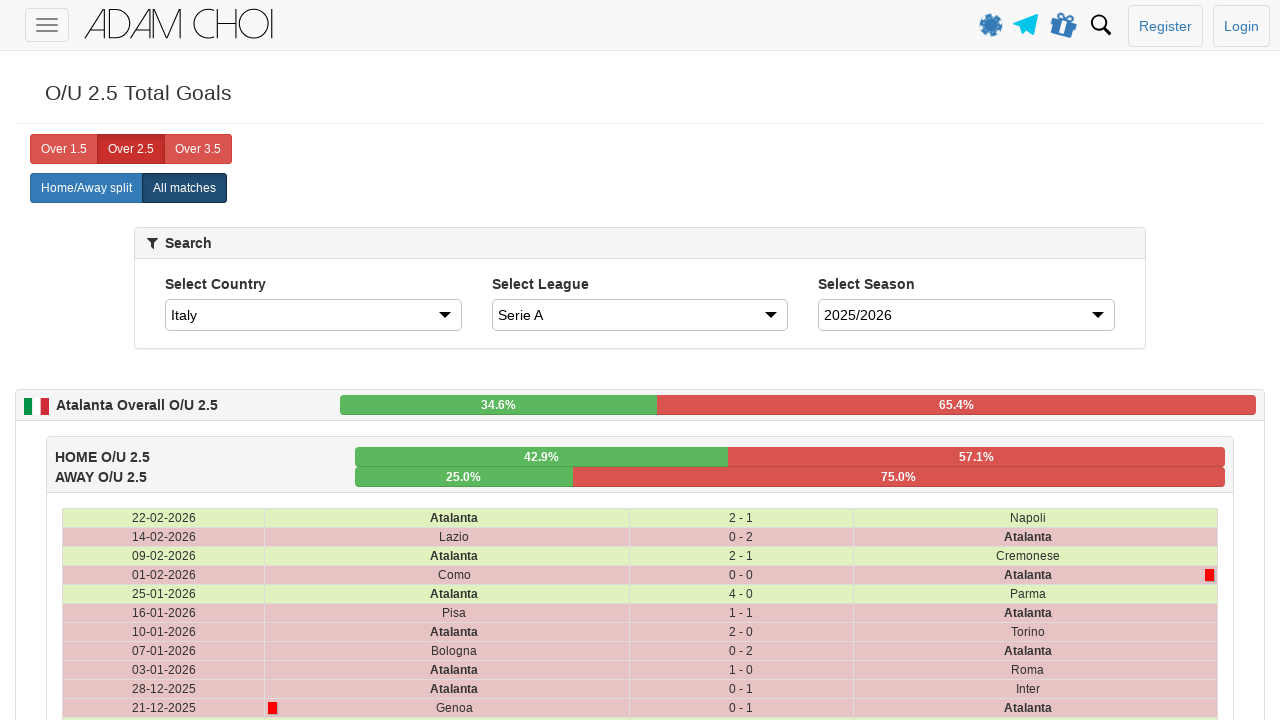

Verified table data cells are present in filtered results
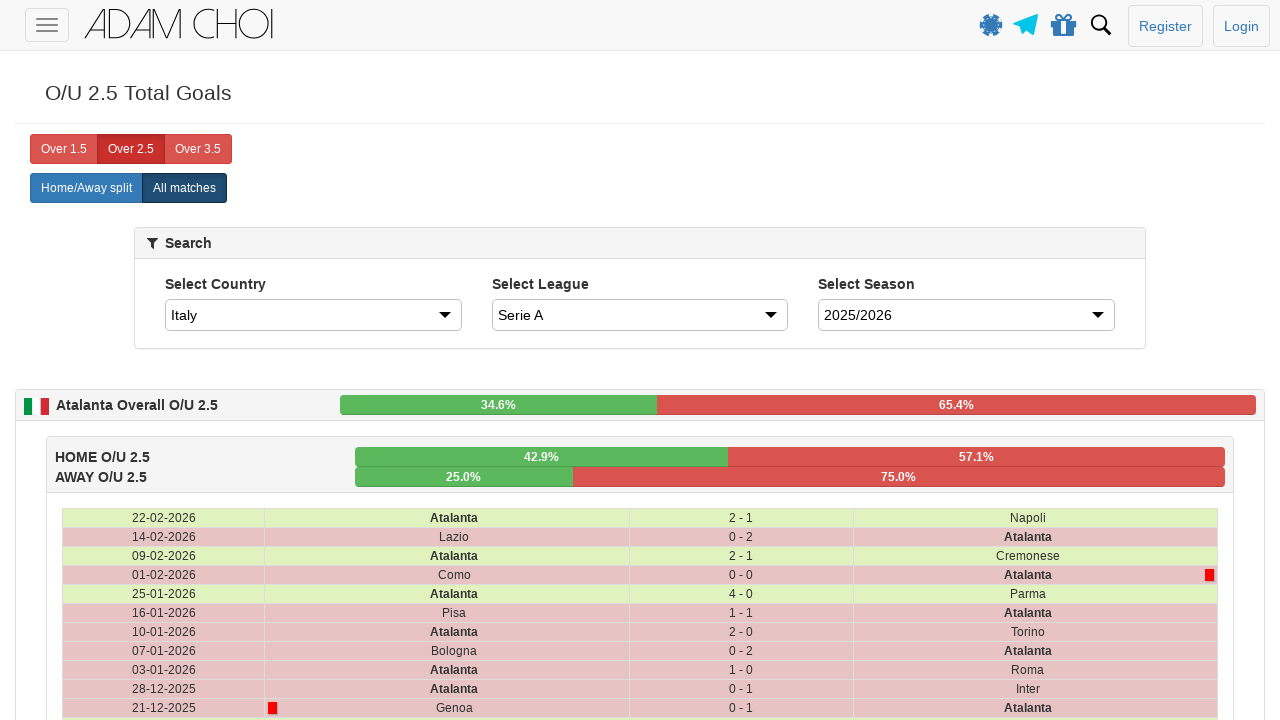

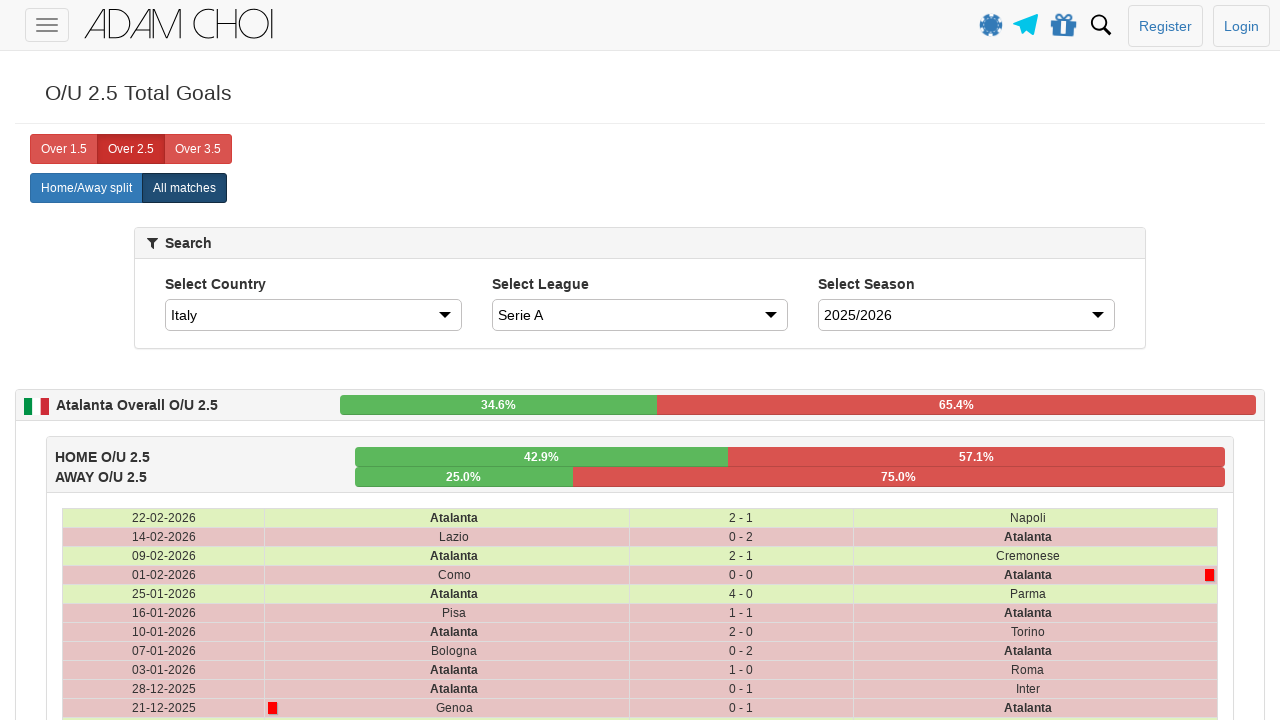